Tests various alert handling scenarios including simple alerts, confirmation dialogs, prompt dialogs, and modal windows with minimize/maximize functionality

Starting URL: https://leafground.com/alert.xhtml

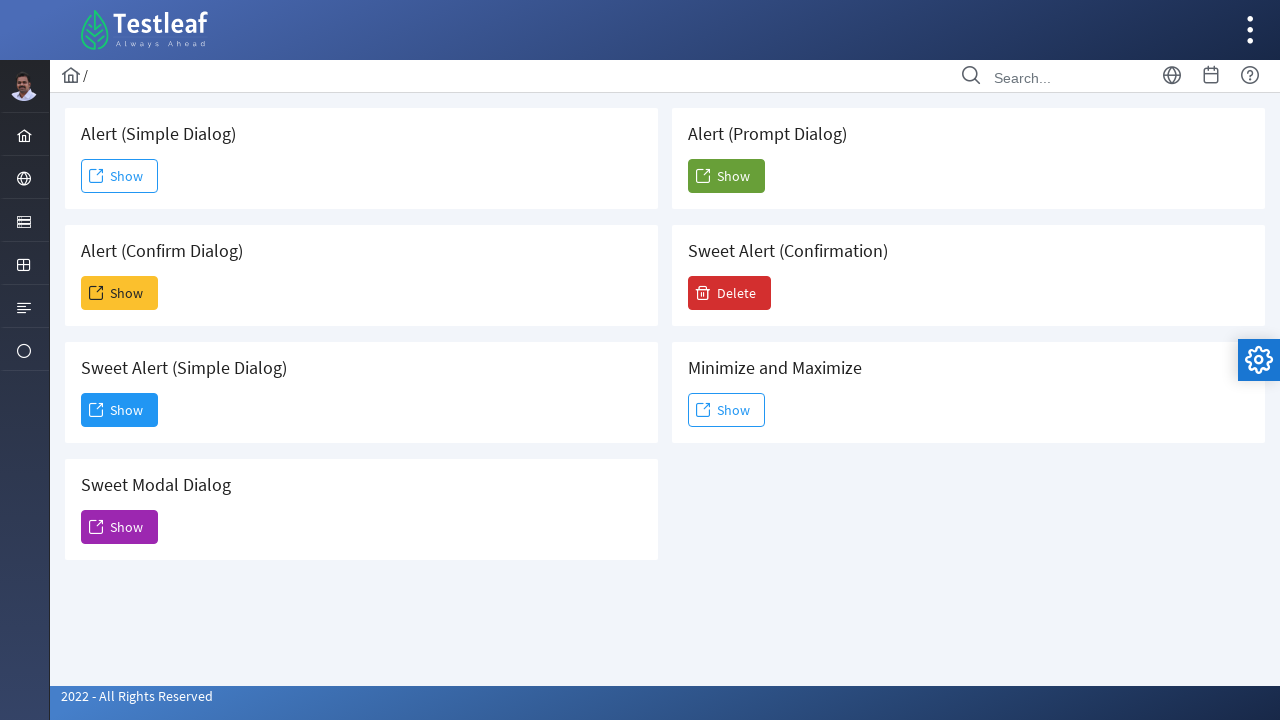

Clicked Show button for simple alert at (120, 176) on xpath=//span[text()='Show']
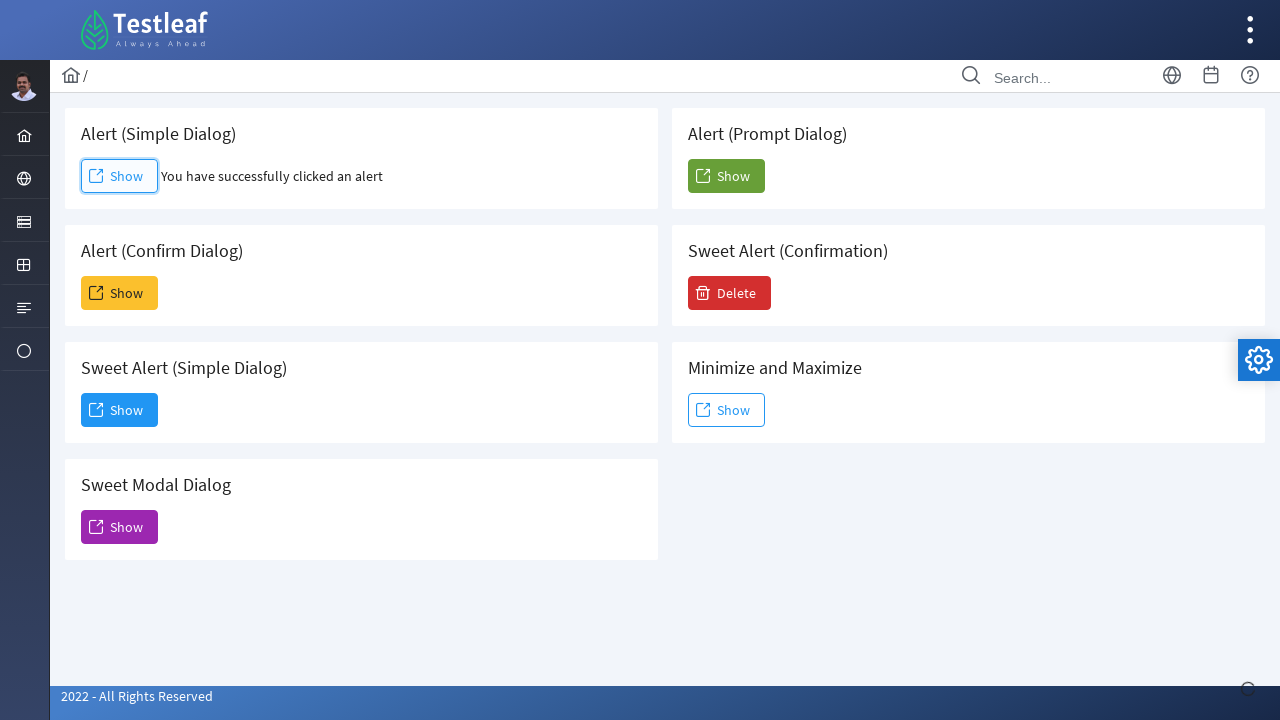

Set up dialog handler to accept simple alert
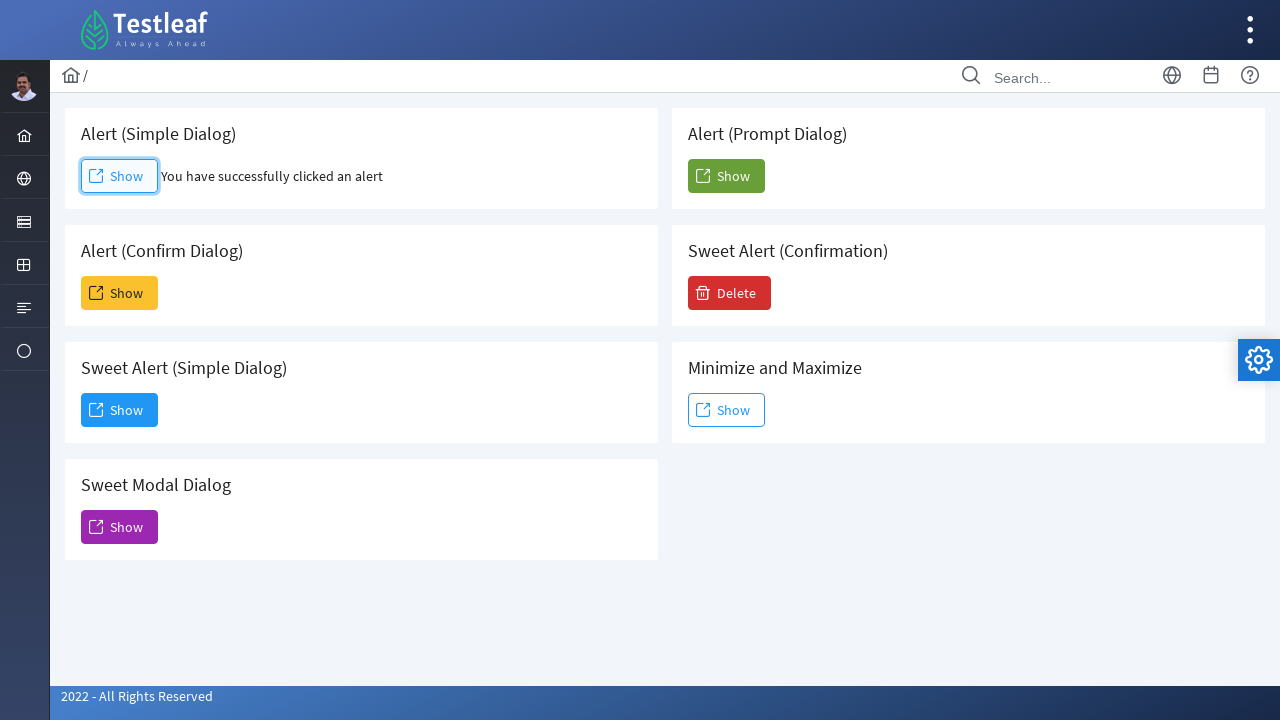

Clicked Show button for confirmation alert at (120, 293) on xpath=(//span[text()='Show'])[2]
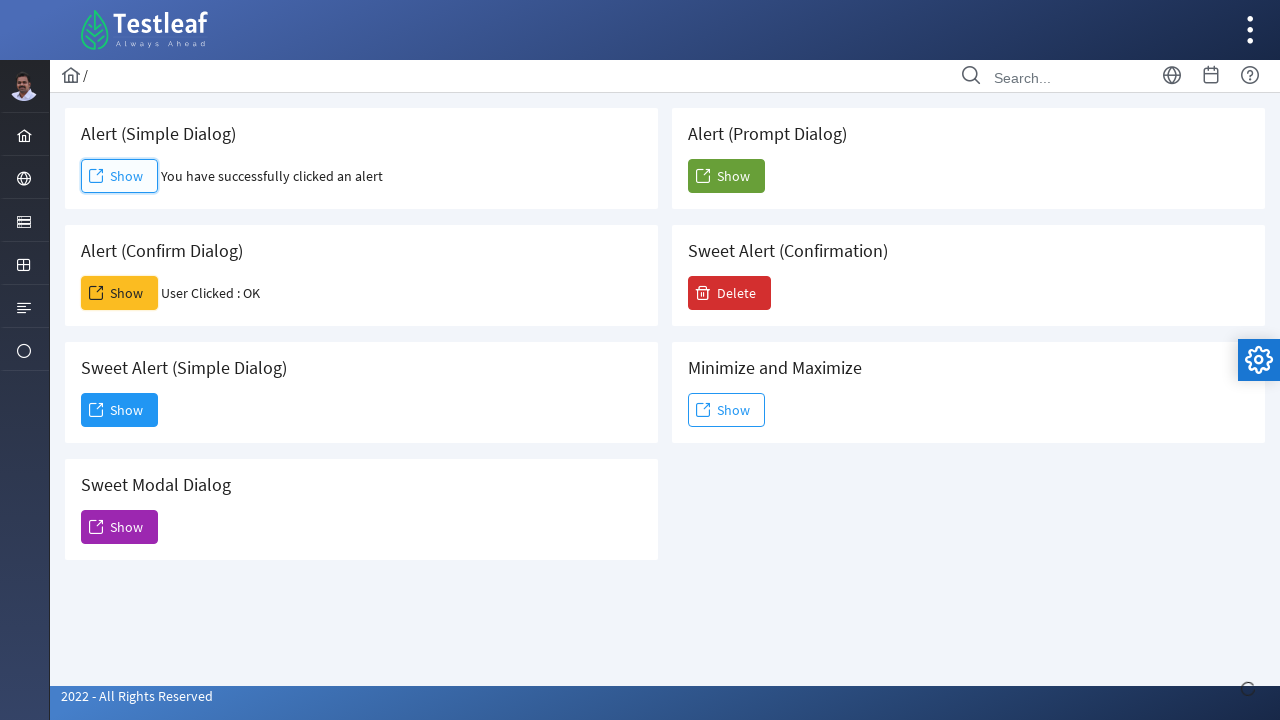

Clicked Show button for confirmation alert again at (120, 293) on xpath=(//span[text()='Show'])[2]
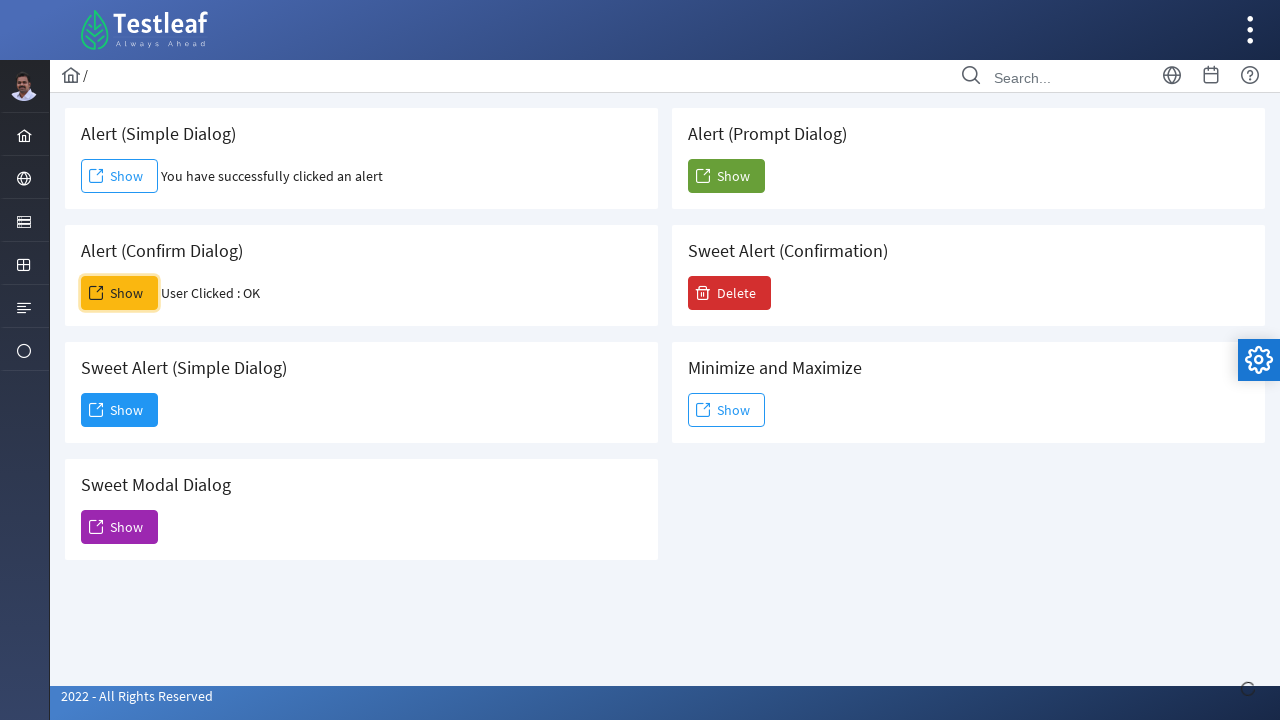

Set up dialog handler to dismiss confirmation alert
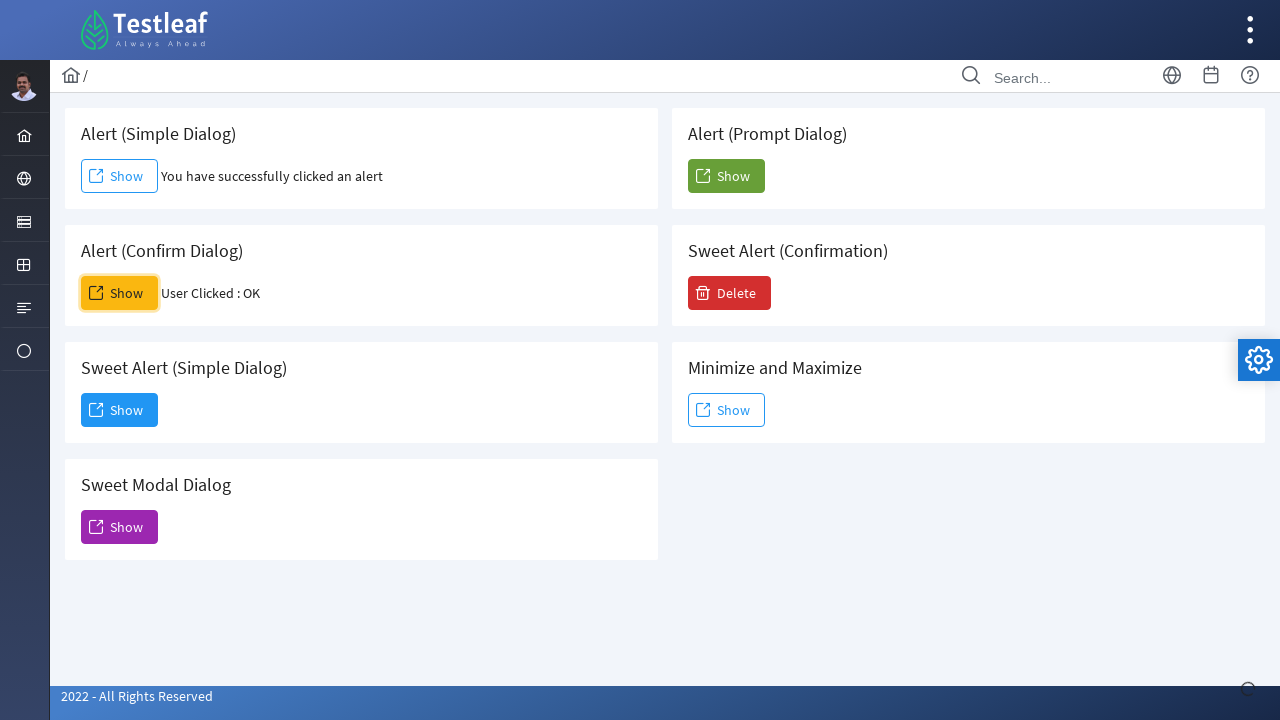

Clicked Show button for sweet alert at (120, 410) on xpath=(//span[text()='Show'])[3]
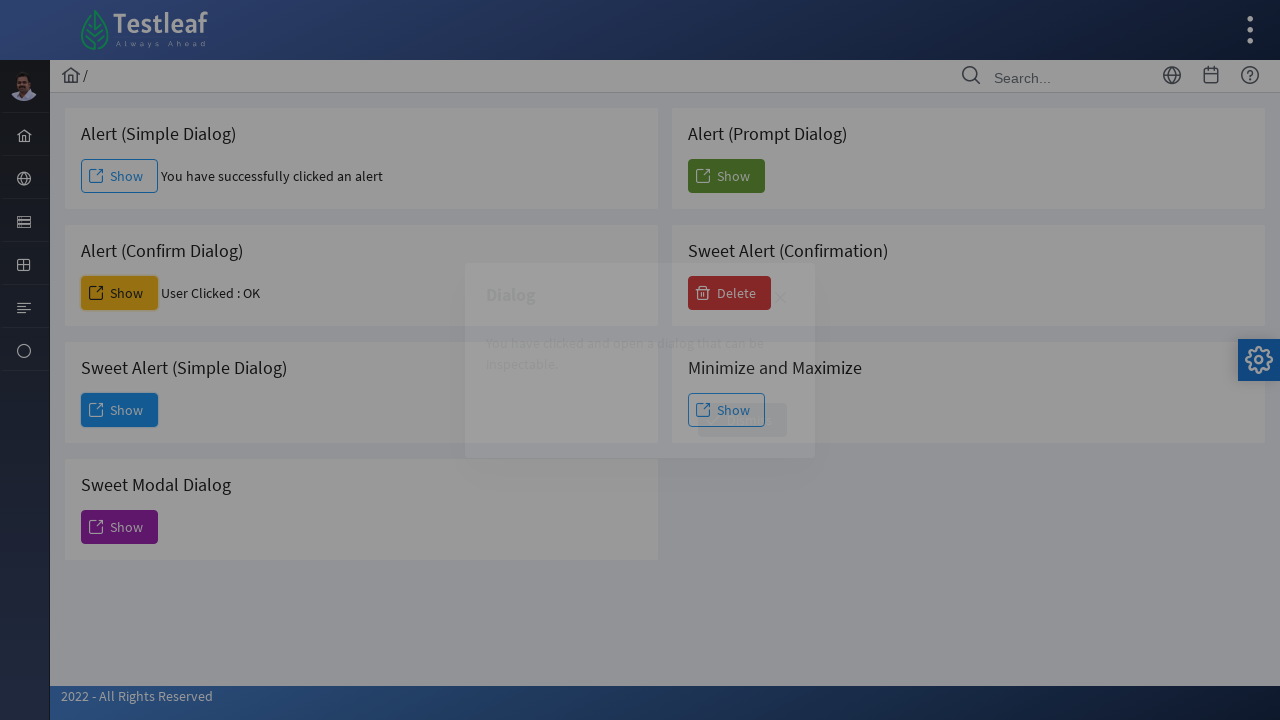

Clicked Dismiss button on sweet alert at (742, 420) on xpath=//span[text()='Dismiss']
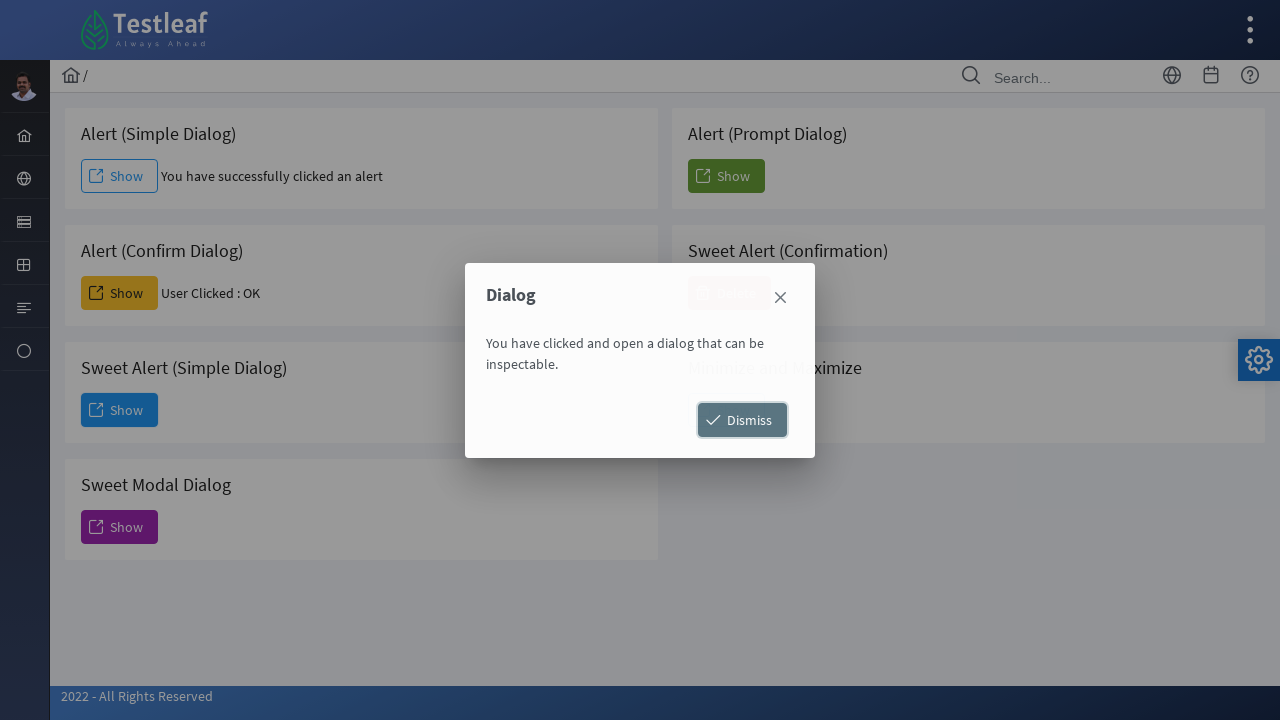

Clicked submit button to open modal dialog at (120, 527) on xpath=(//button[@type='submit'])[3]
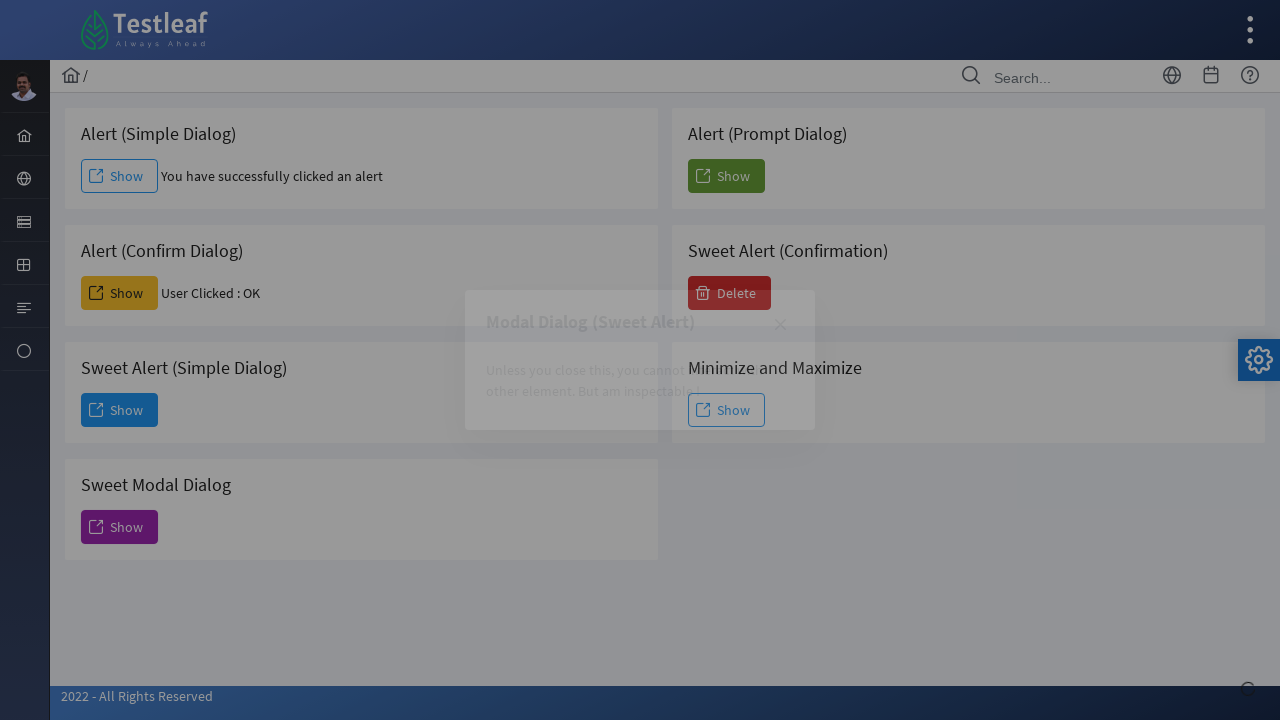

Waited for modal dialog to appear
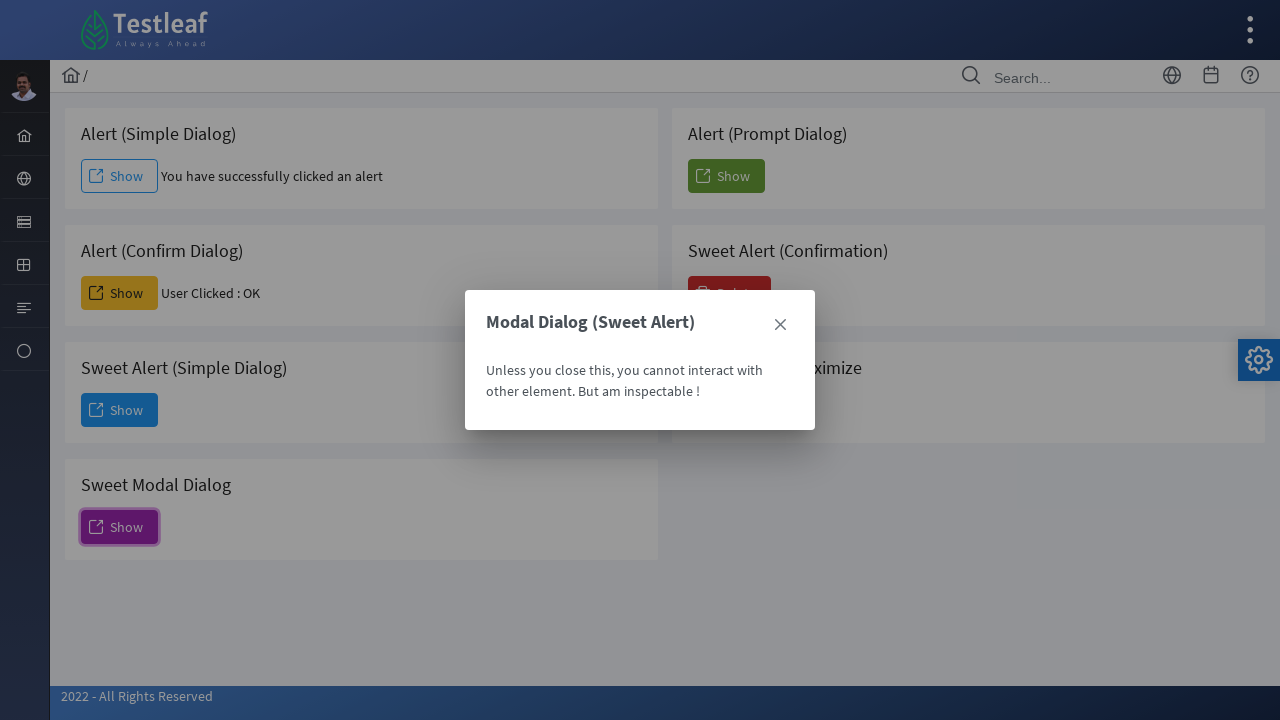

Clicked close button to close modal dialog at (780, 325) on xpath=(//span[@class='ui-icon ui-icon-closethick'])[2]
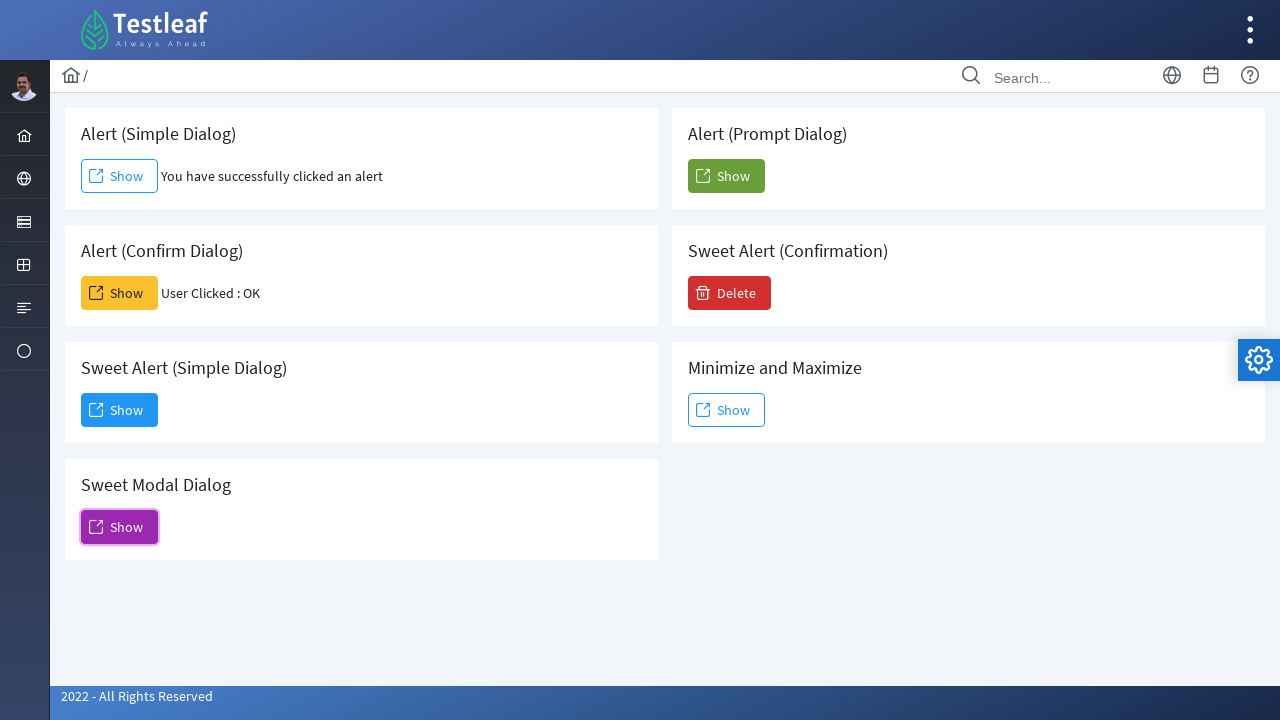

Clicked Show button for prompt dialog at (726, 176) on xpath=//h5[text()=' Alert (Prompt Dialog)']/following::span[text()='Show']
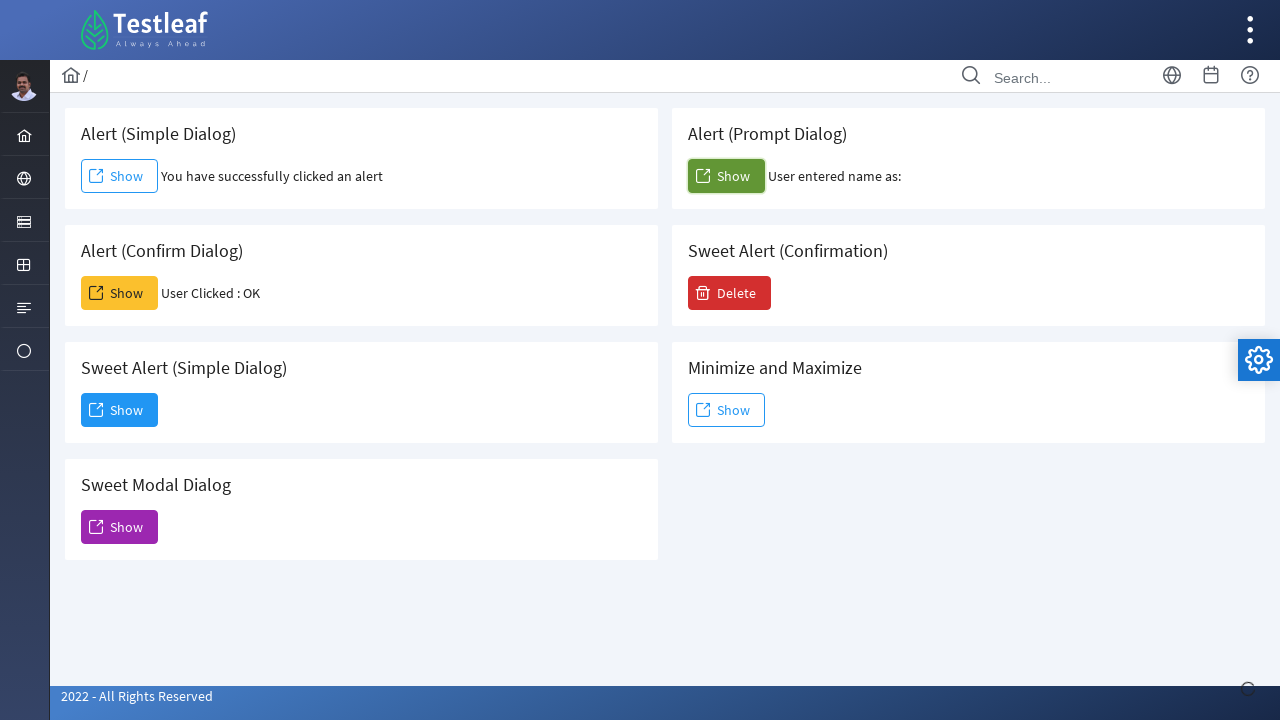

Set up dialog handler to accept prompt with text 'Sakthi'
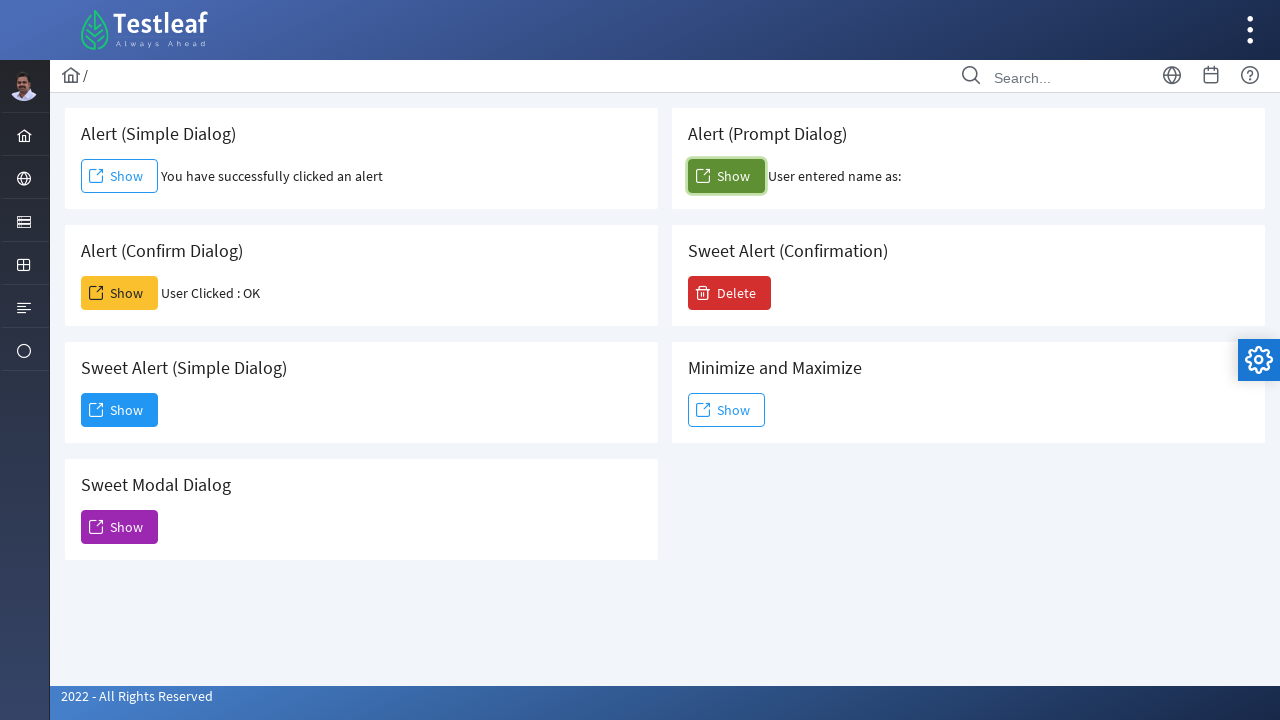

Clicked Delete button at (730, 293) on xpath=//span[text()='Delete']
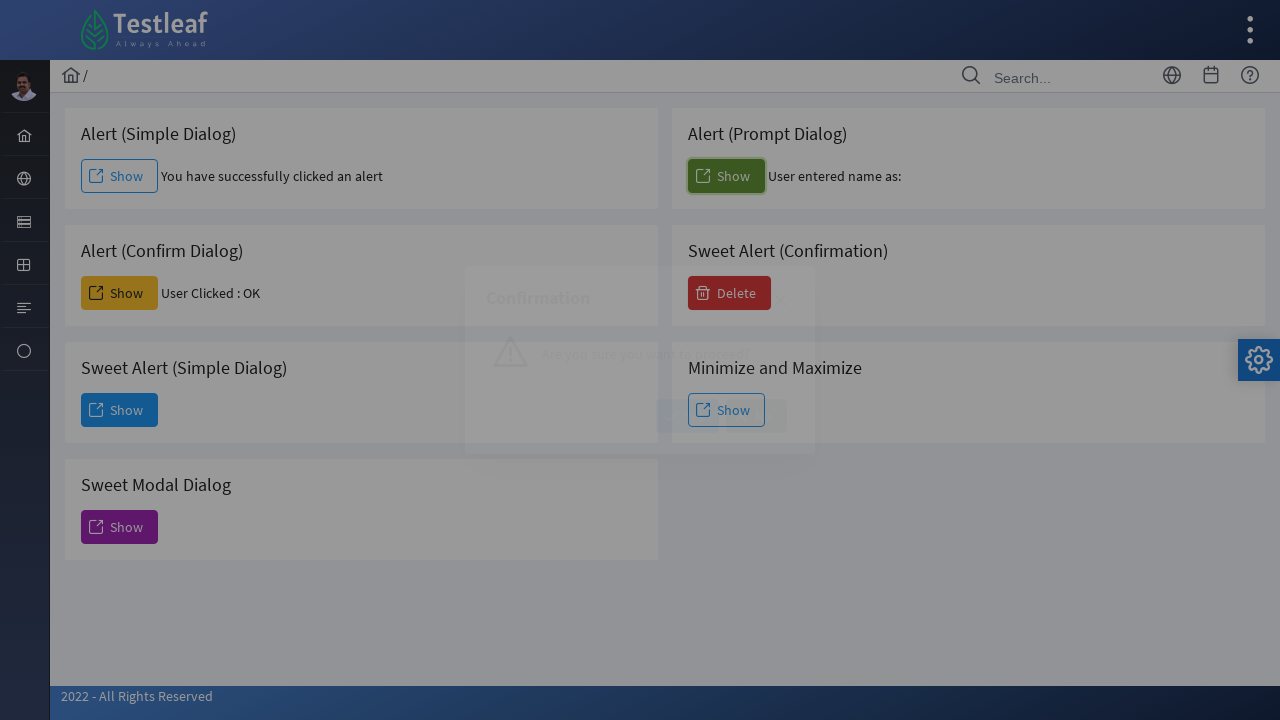

Clicked Yes button in confirmation dialog at (688, 416) on xpath=//span[text()='Yes']
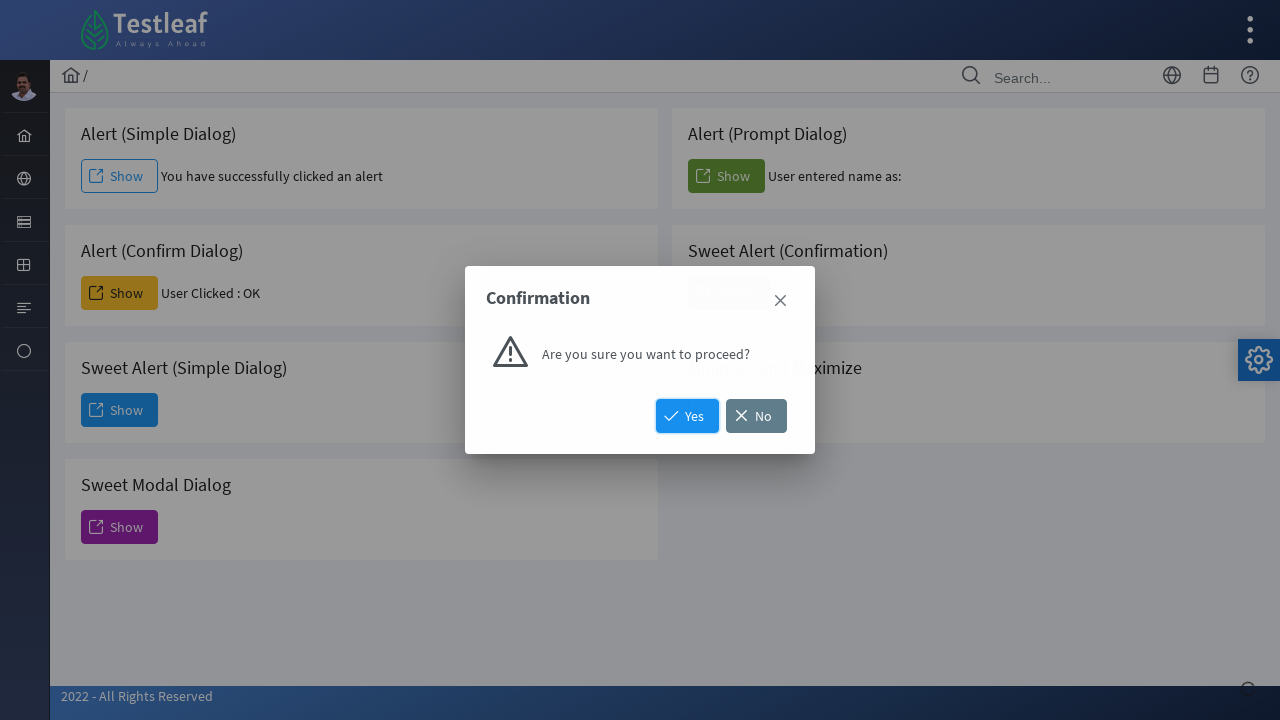

Clicked Show button for minimize/maximize dialog at (726, 410) on xpath=//h5[text()='Minimize and Maximize']/following::span[text()='Show']
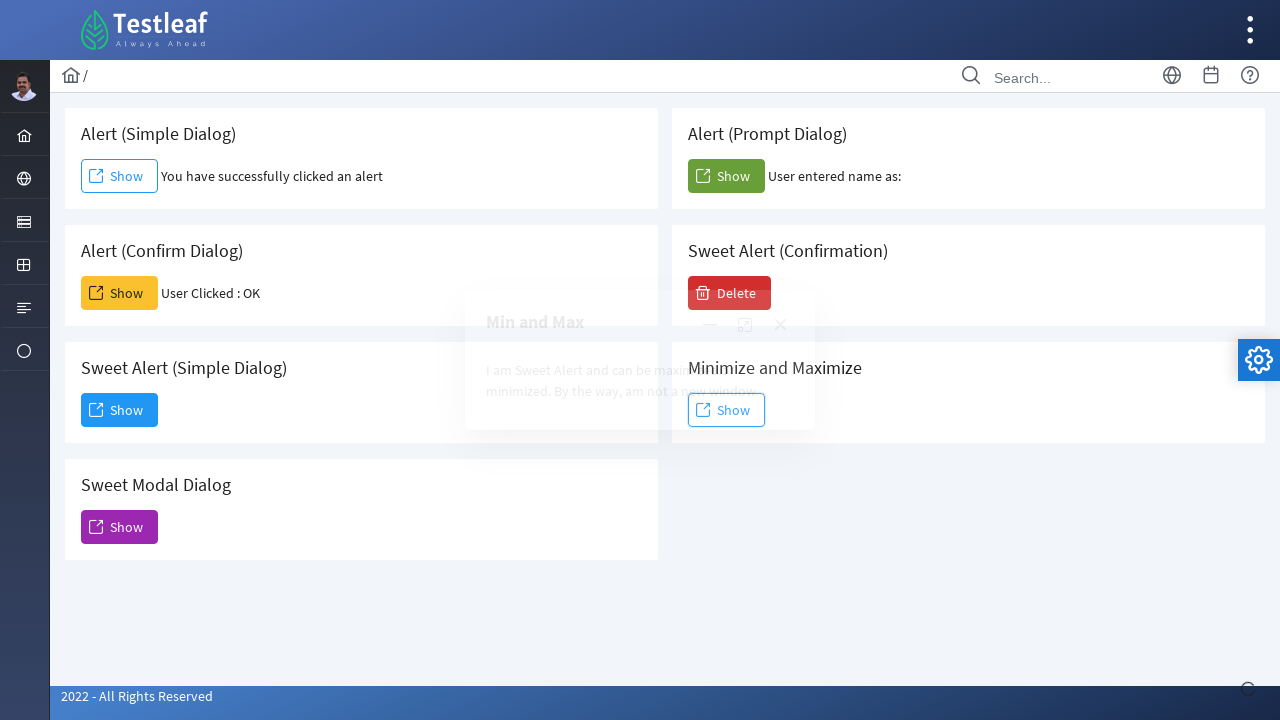

Clicked minimize button on dialog at (710, 325) on xpath=//span[@class='ui-icon ui-icon-minus']
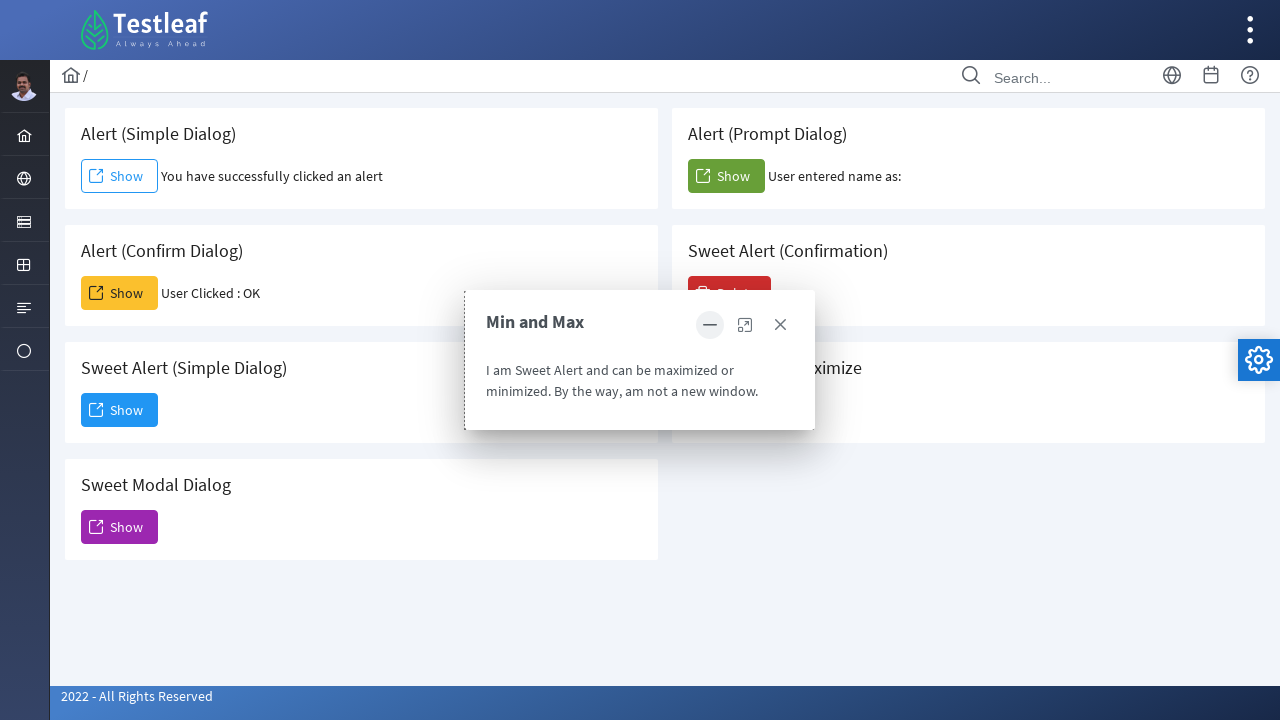

Clicked Show button again to test maximize functionality at (726, 410) on xpath=//h5[text()='Minimize and Maximize']/following::span[text()='Show']
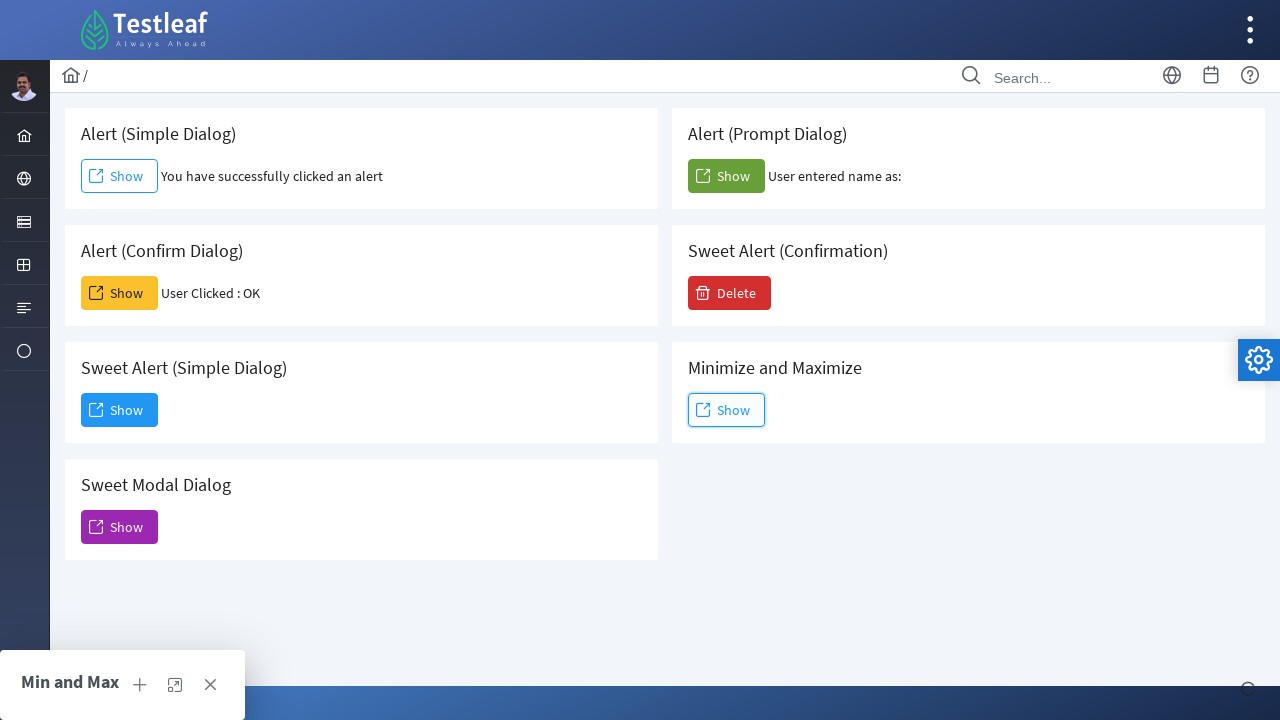

Clicked maximize button on dialog at (175, 685) on xpath=//span[@class='ui-icon ui-icon-extlink']
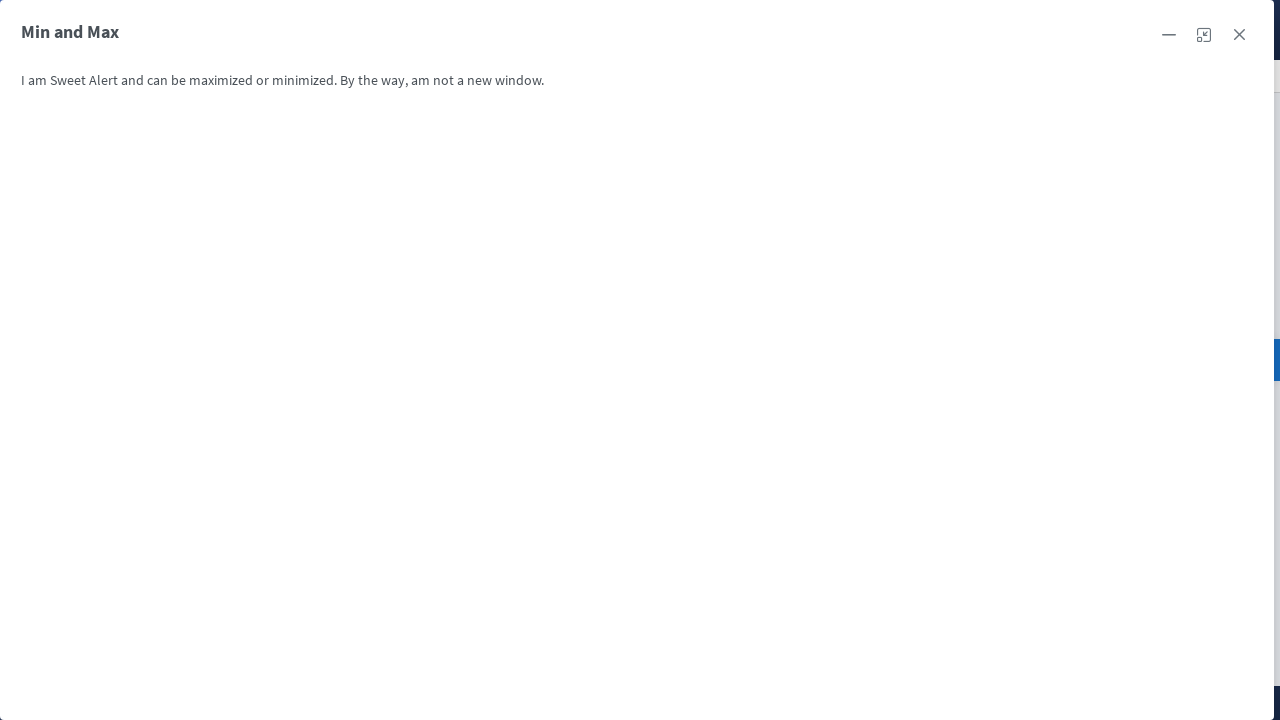

Clicked Close button to close the dialog window at (1239, 35) on xpath=(//a[@aria-label='Close'])[3]
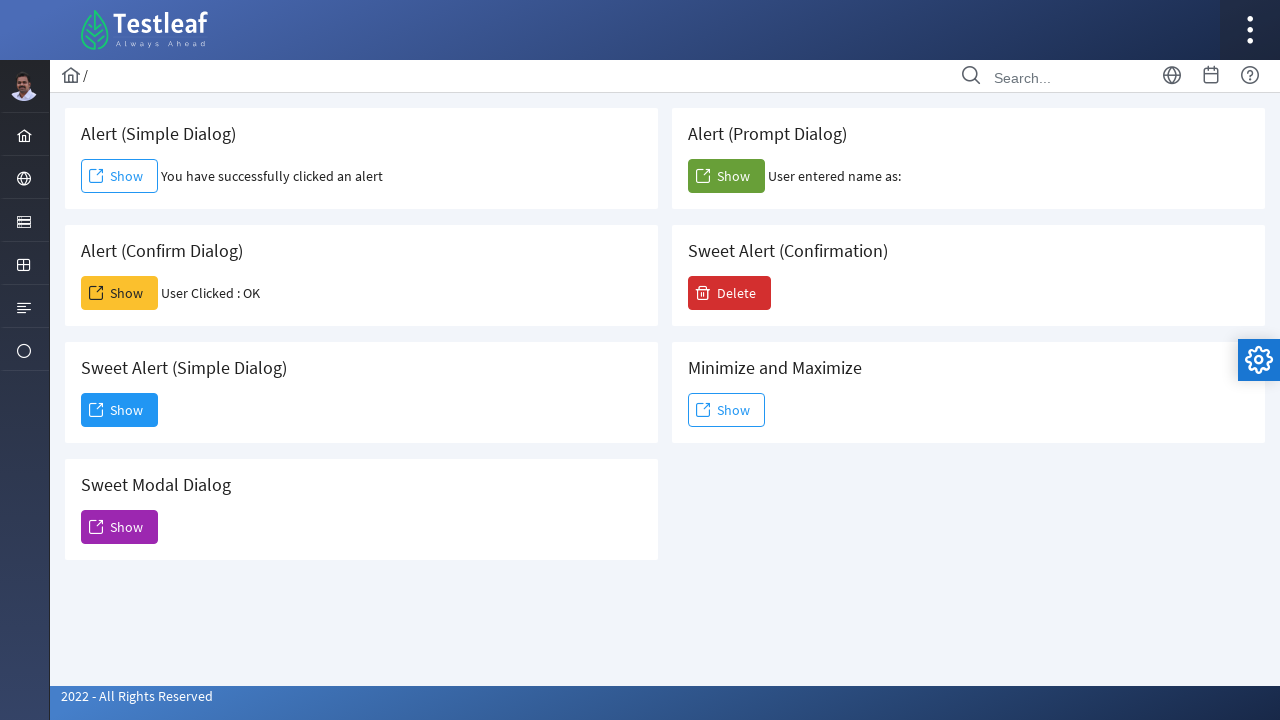

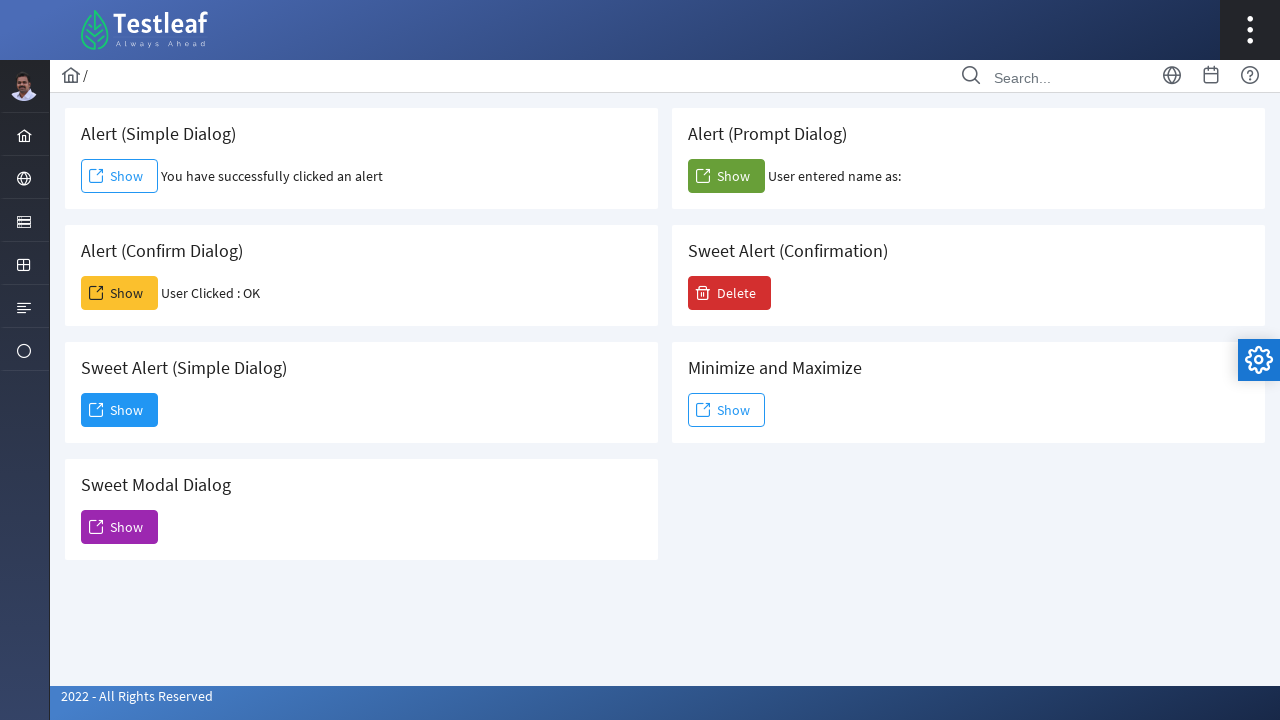